Tests clicking a button that dynamically adds a paragraph element to the page after a delay

Starting URL: https://igorsmasc.github.io/praticando_waits/

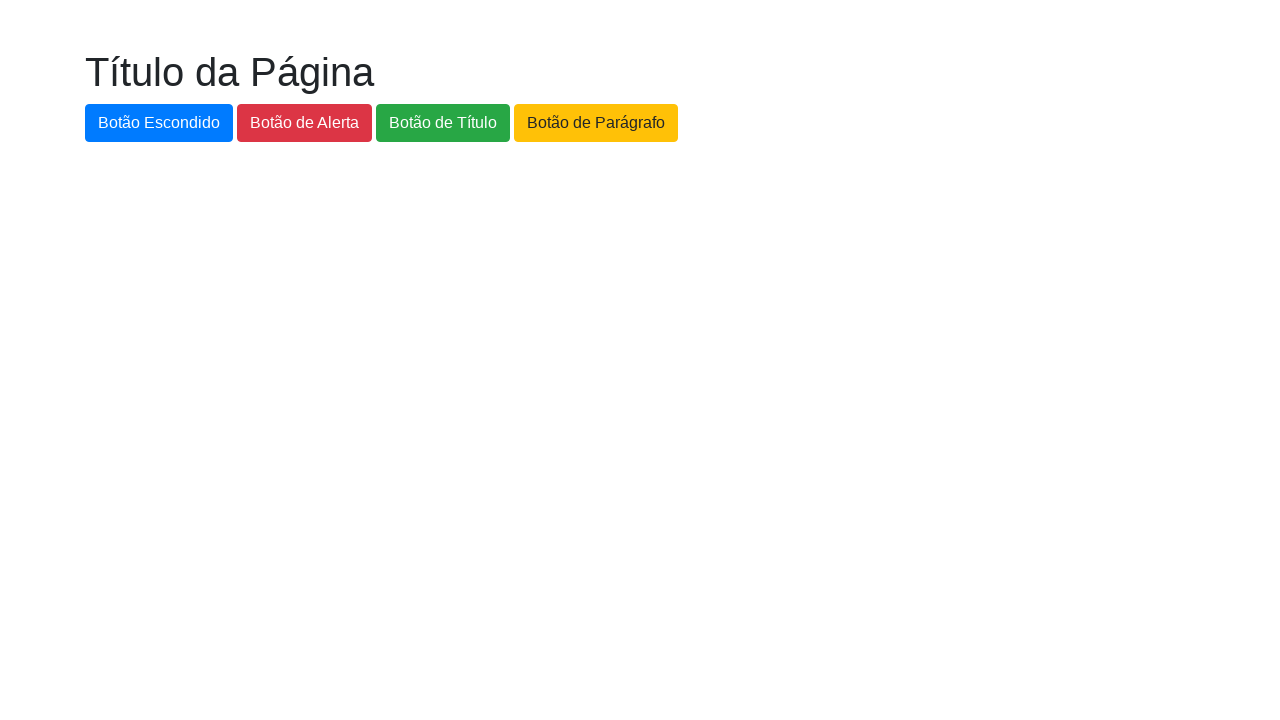

Navigated to the test page
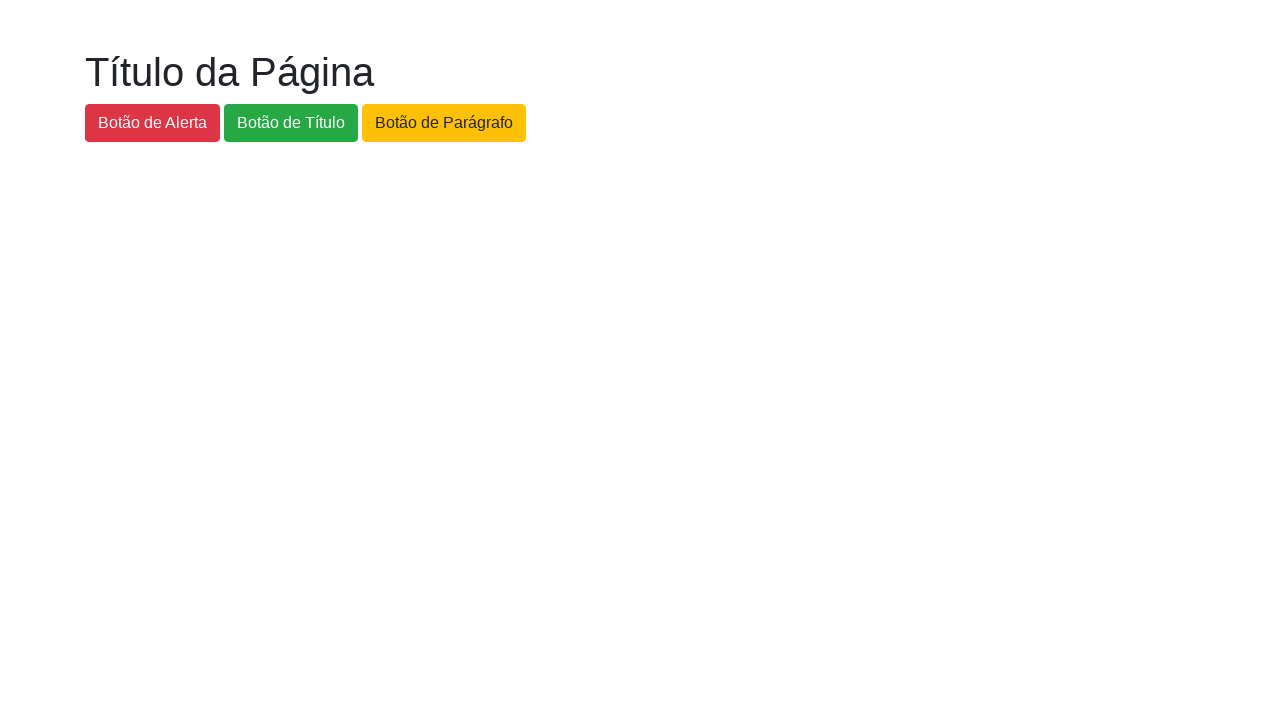

Clicked the button to trigger paragraph creation at (444, 123) on #botao-paragrafo
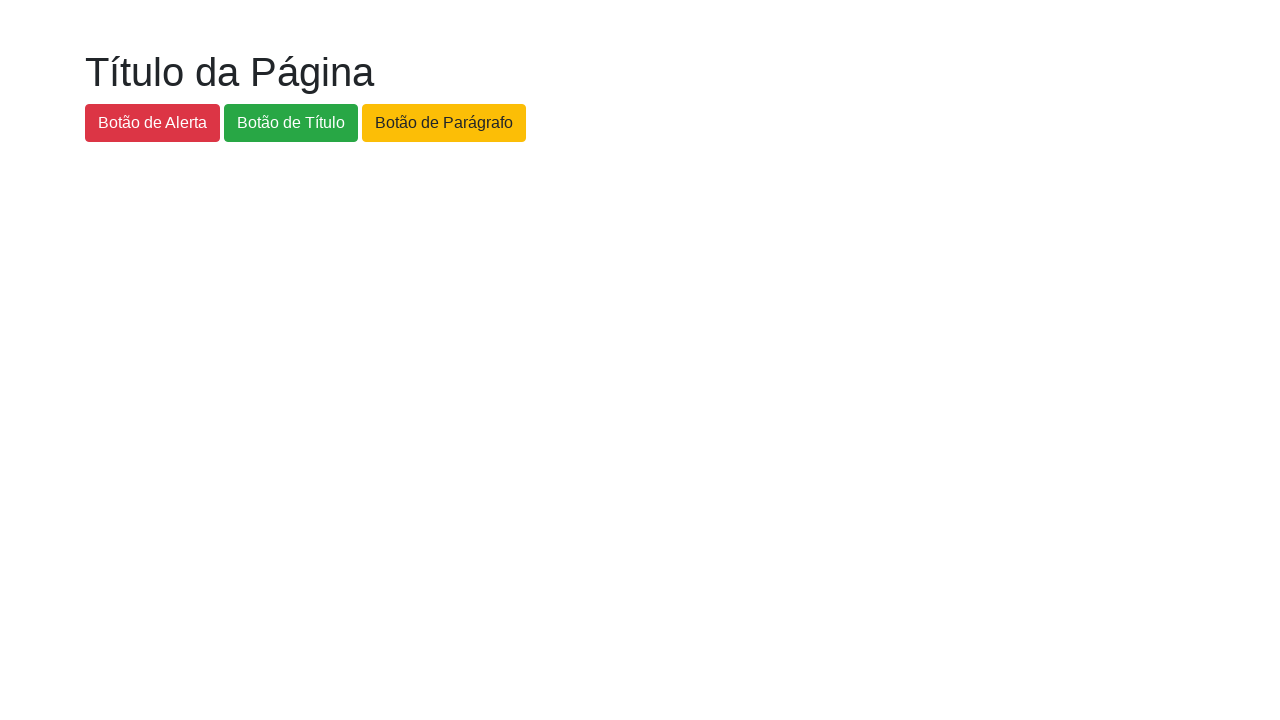

Paragraph element appeared after delay
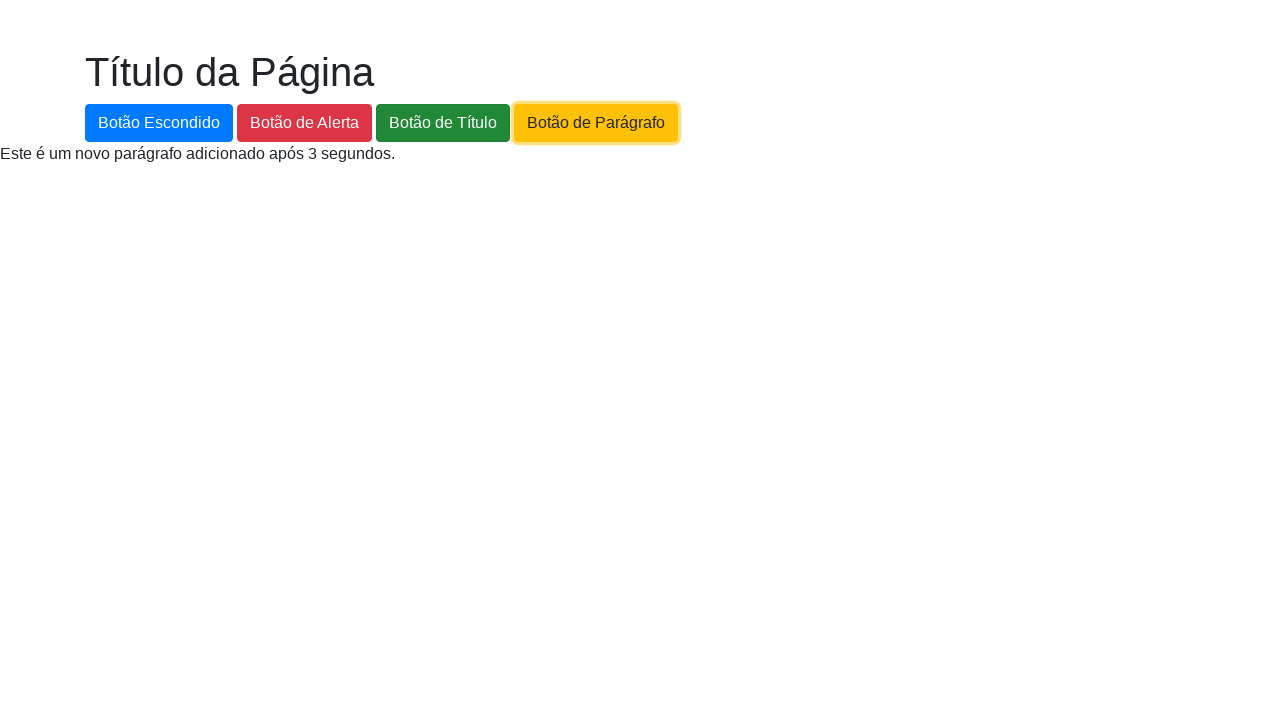

Verified paragraph text content is correct
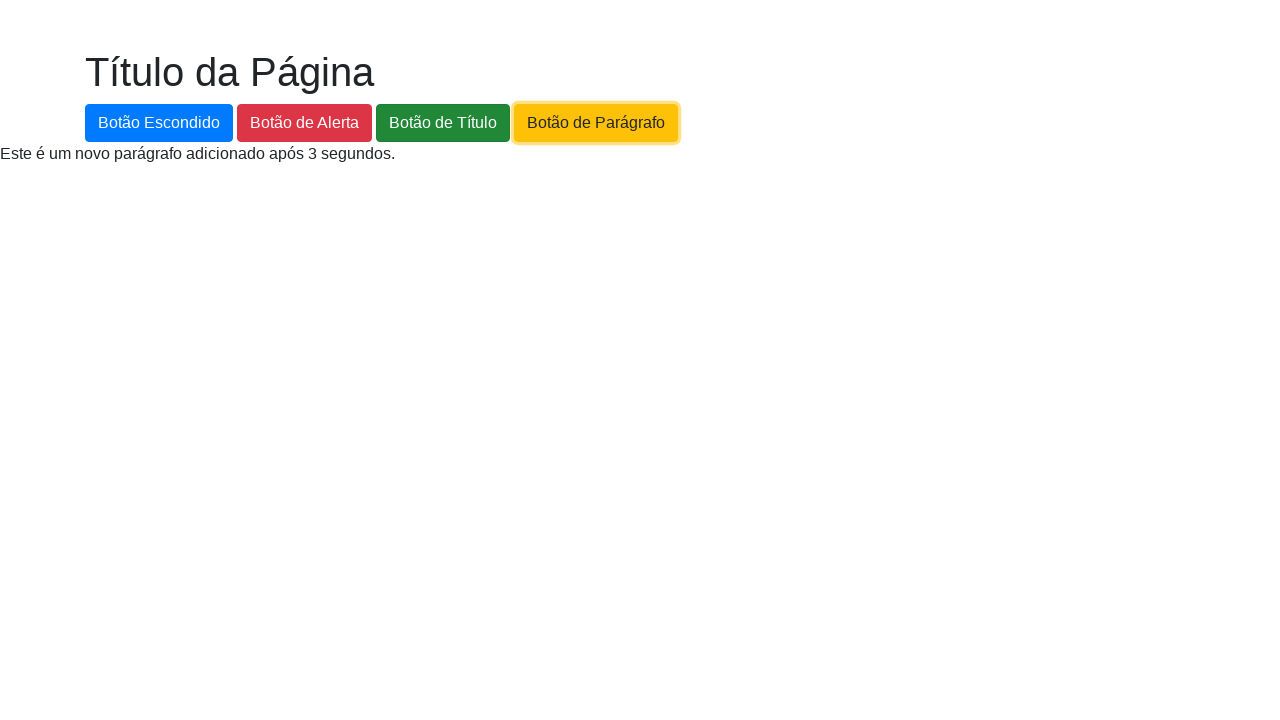

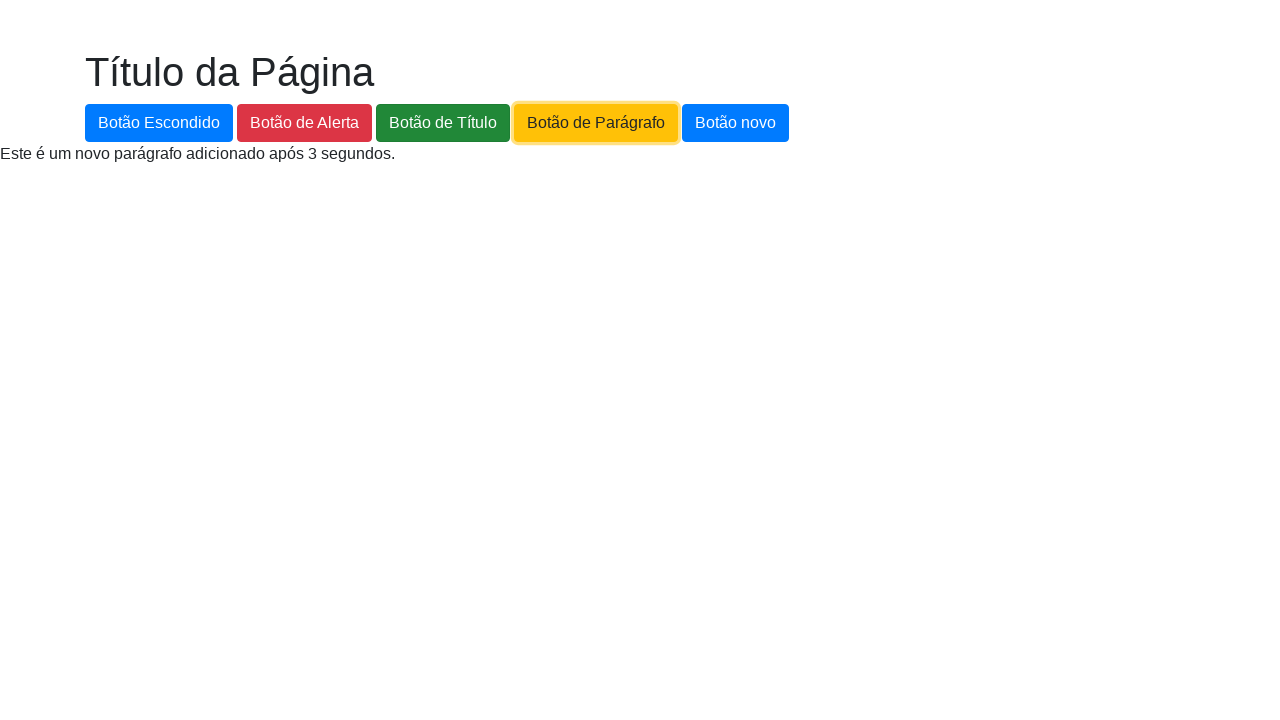